Tests click and hold functionality on a circle element by performing a click-and-hold action for 3 seconds before releasing

Starting URL: https://demoapps.qspiders.com/ui/clickHold?sublist=0&scenario=1

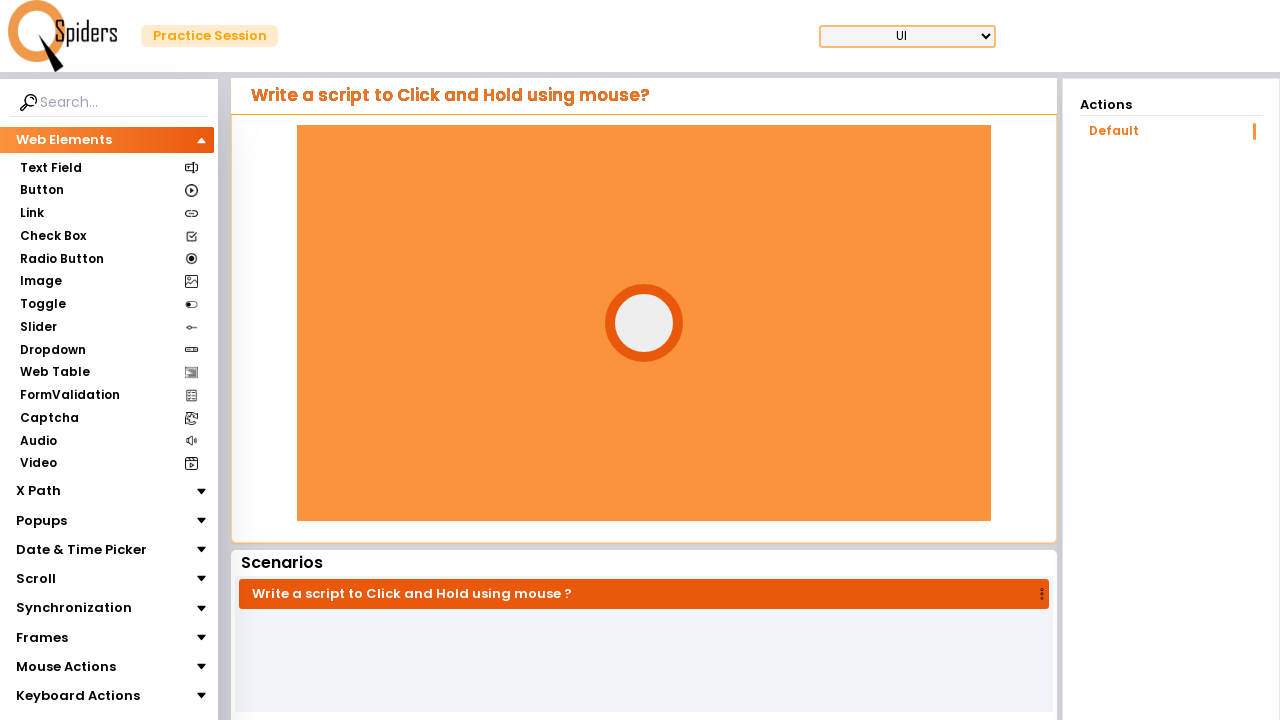

Located circle element by ID
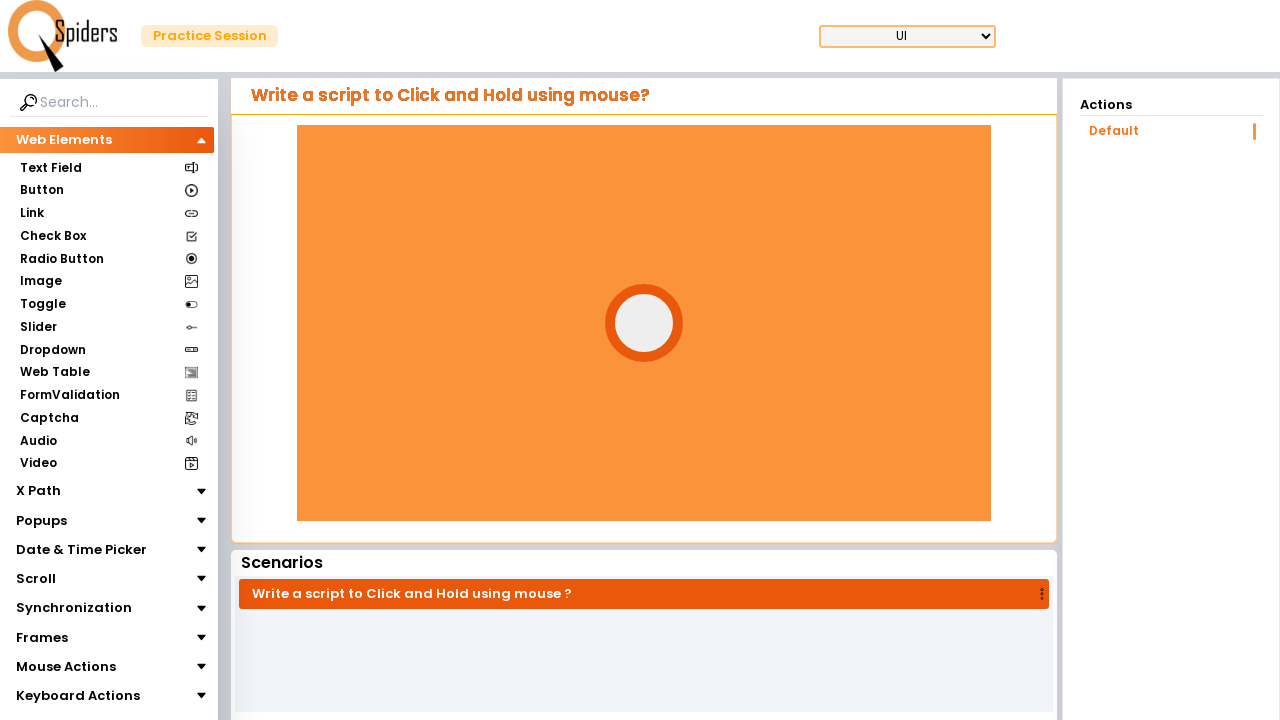

Hovered over circle element at (644, 323) on #circle
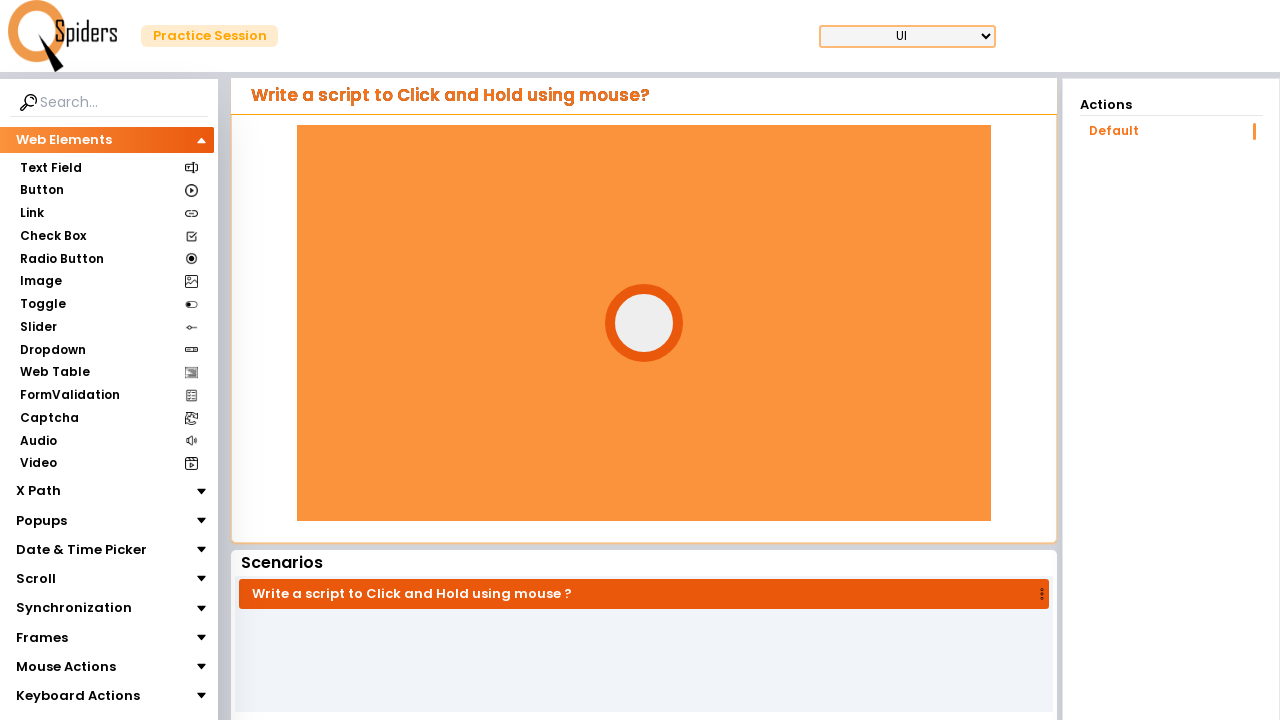

Pressed and held mouse button down on circle at (644, 323)
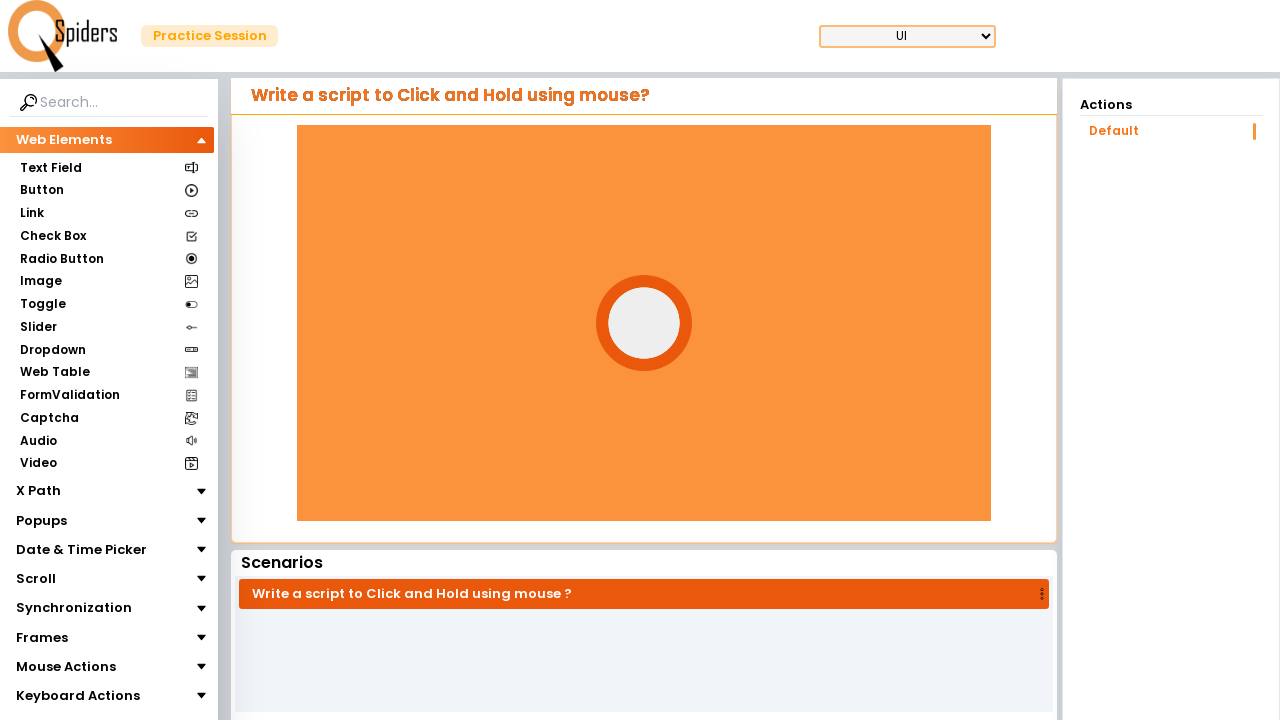

Held mouse button down for 3 seconds
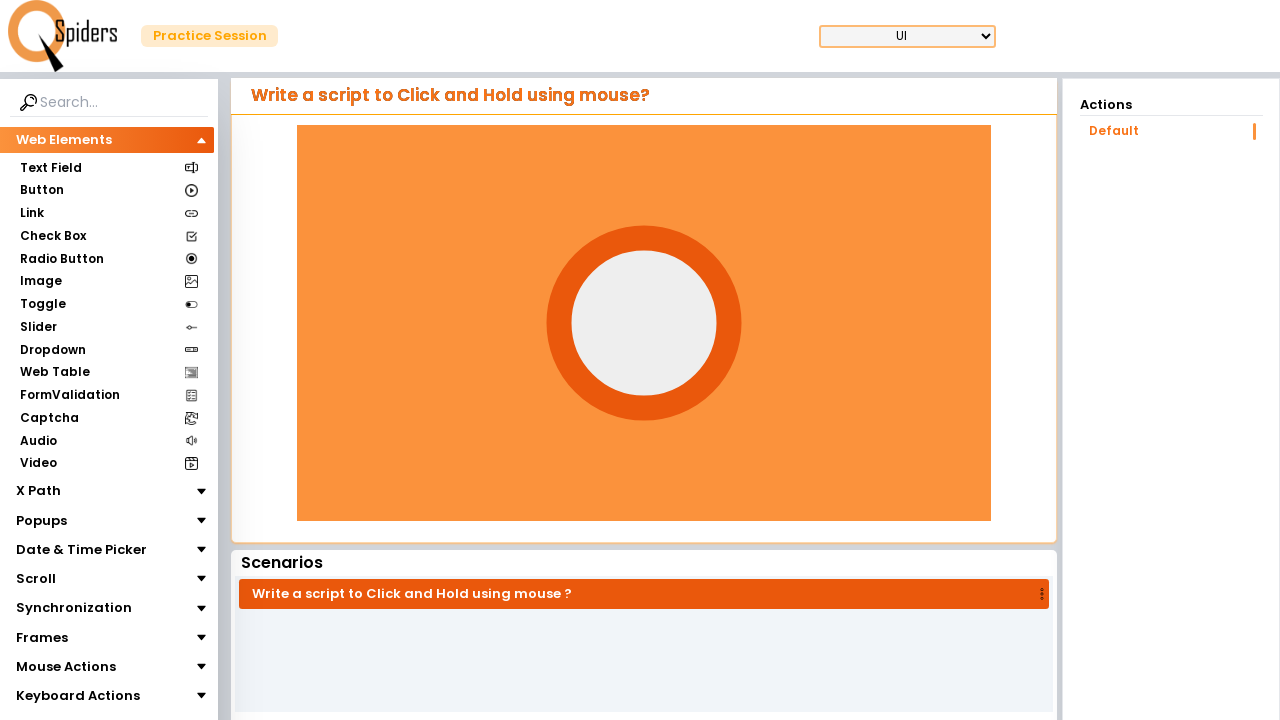

Released mouse button after 3-second hold at (644, 323)
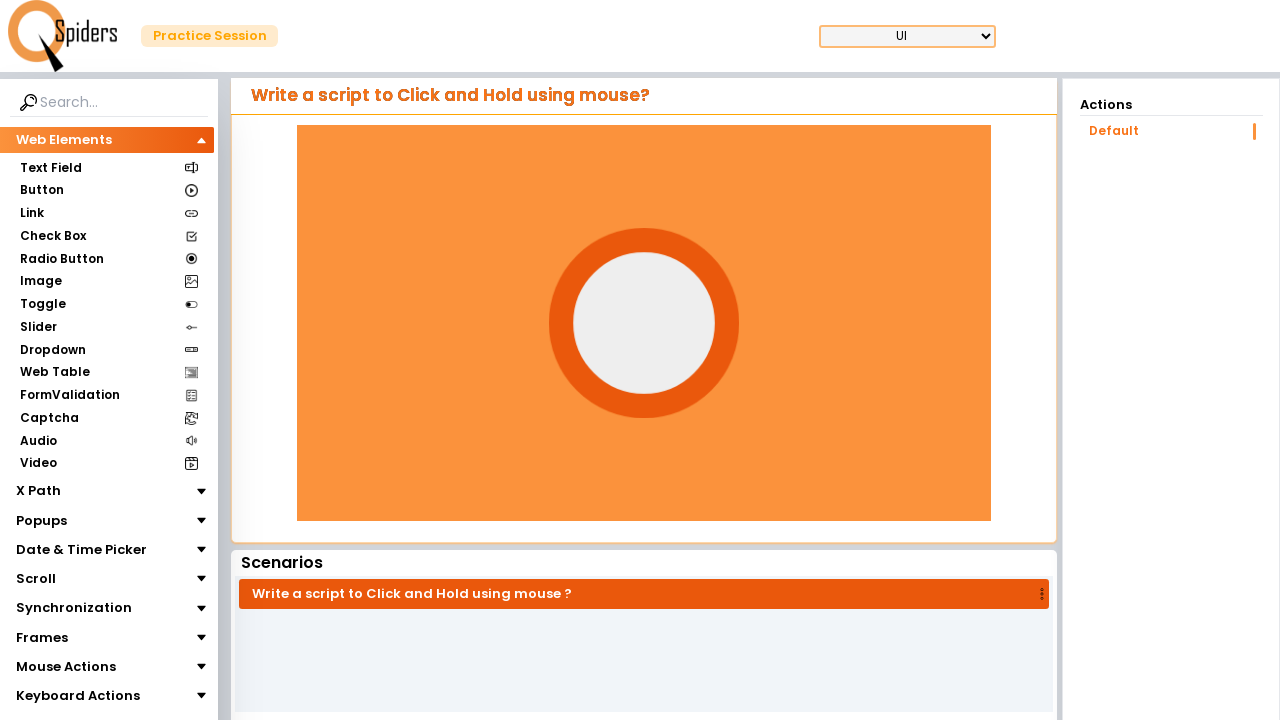

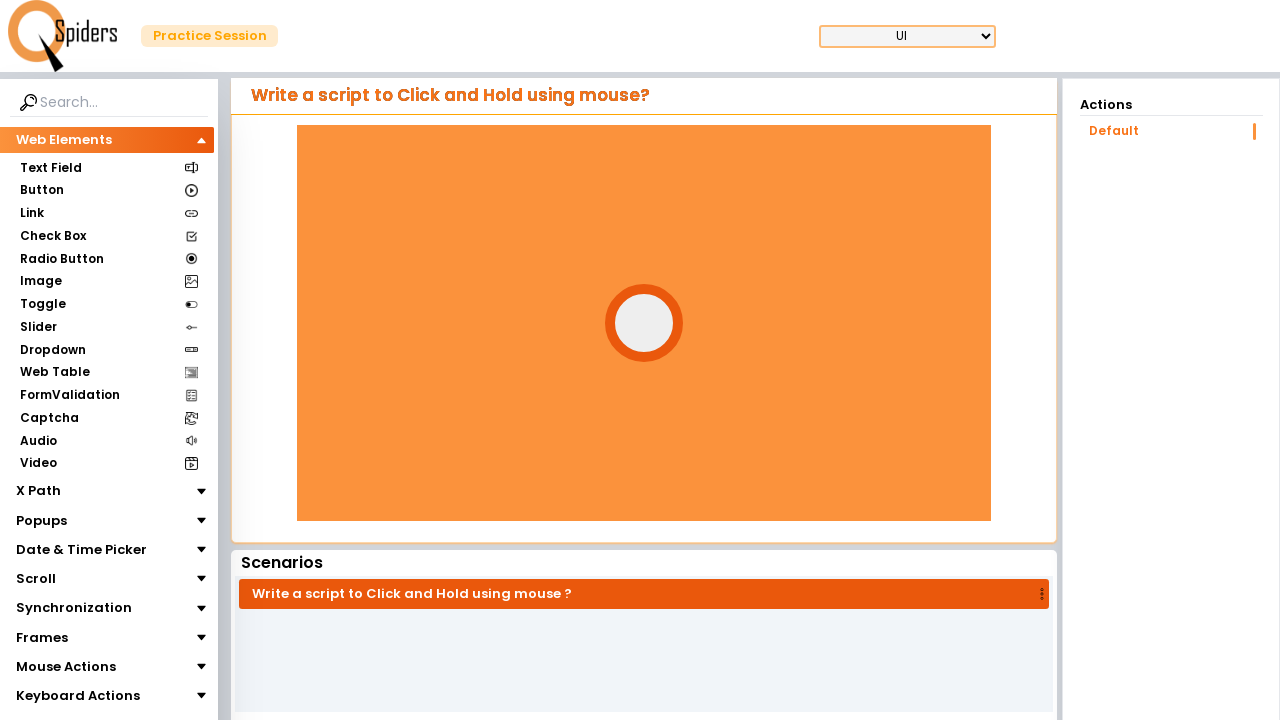